Visits a Selenium testing page and waits for it to load. The original test had commented-out double-click and right-click actions with an alert handler.

Starting URL: https://www.testandquiz.com/selenium/testing.html

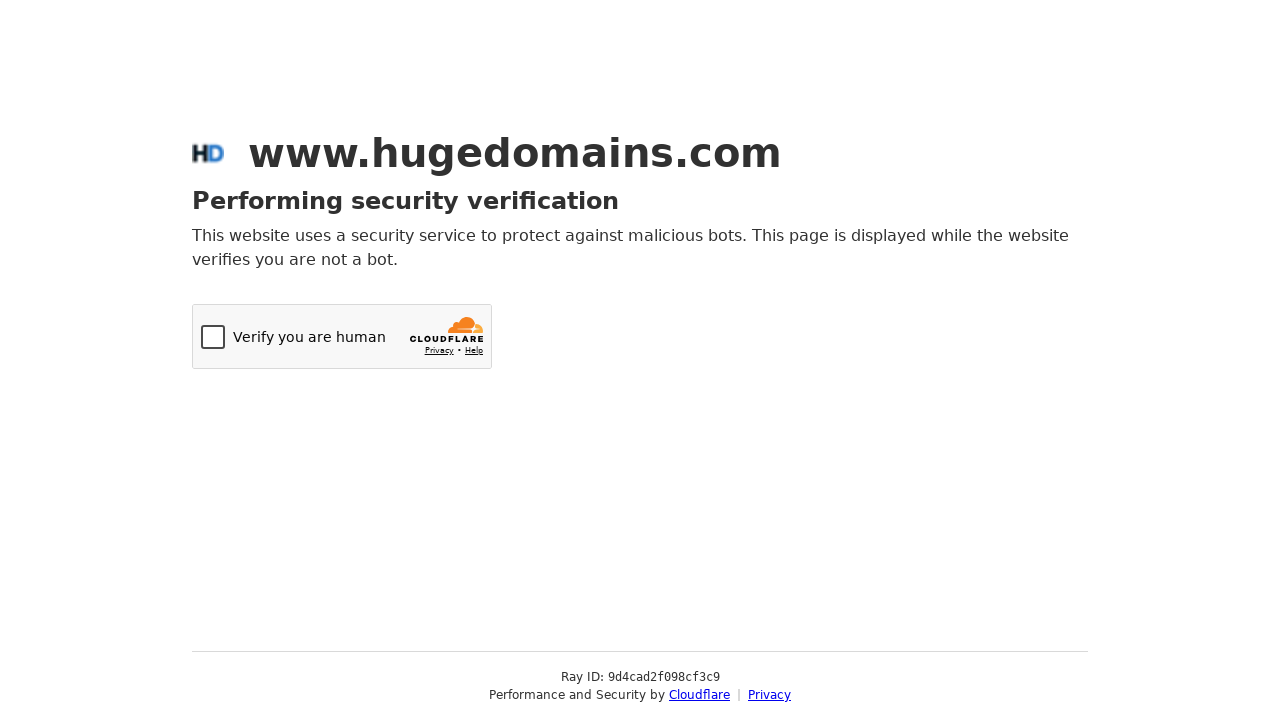

Navigated to Selenium testing page
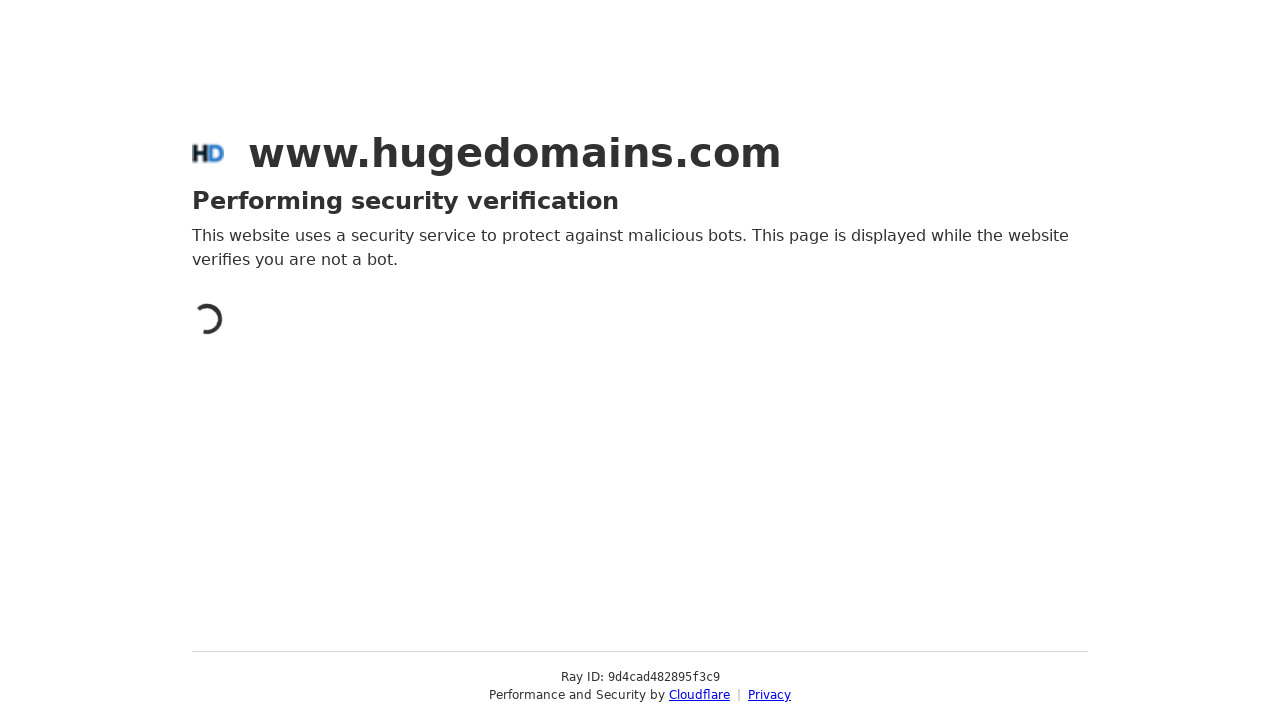

Page DOM content loaded
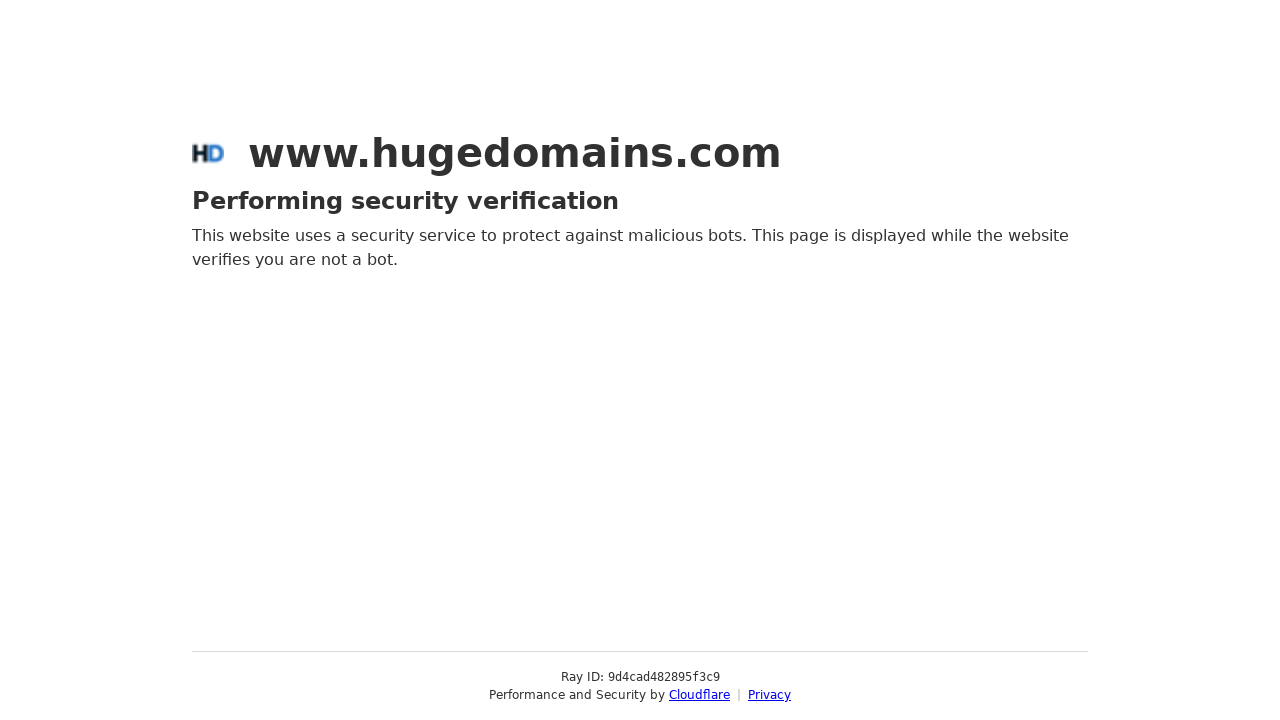

Set up dialog handler to accept alerts
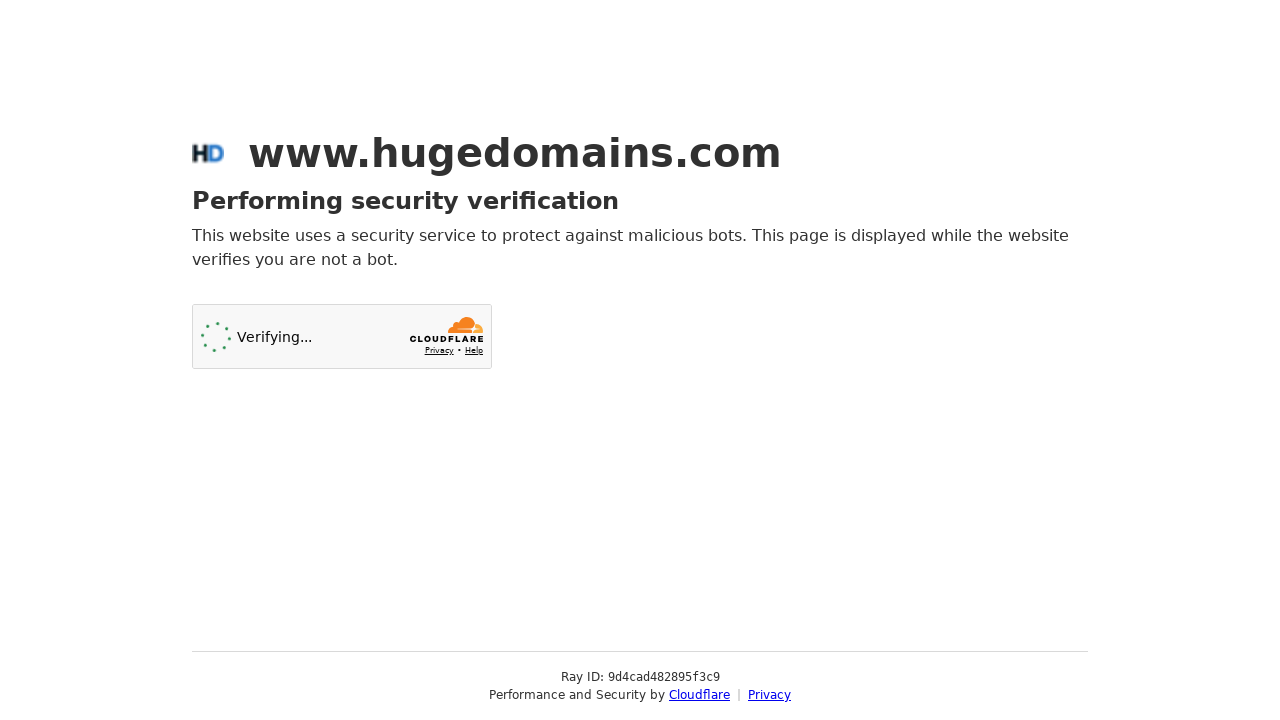

Page body element is visible
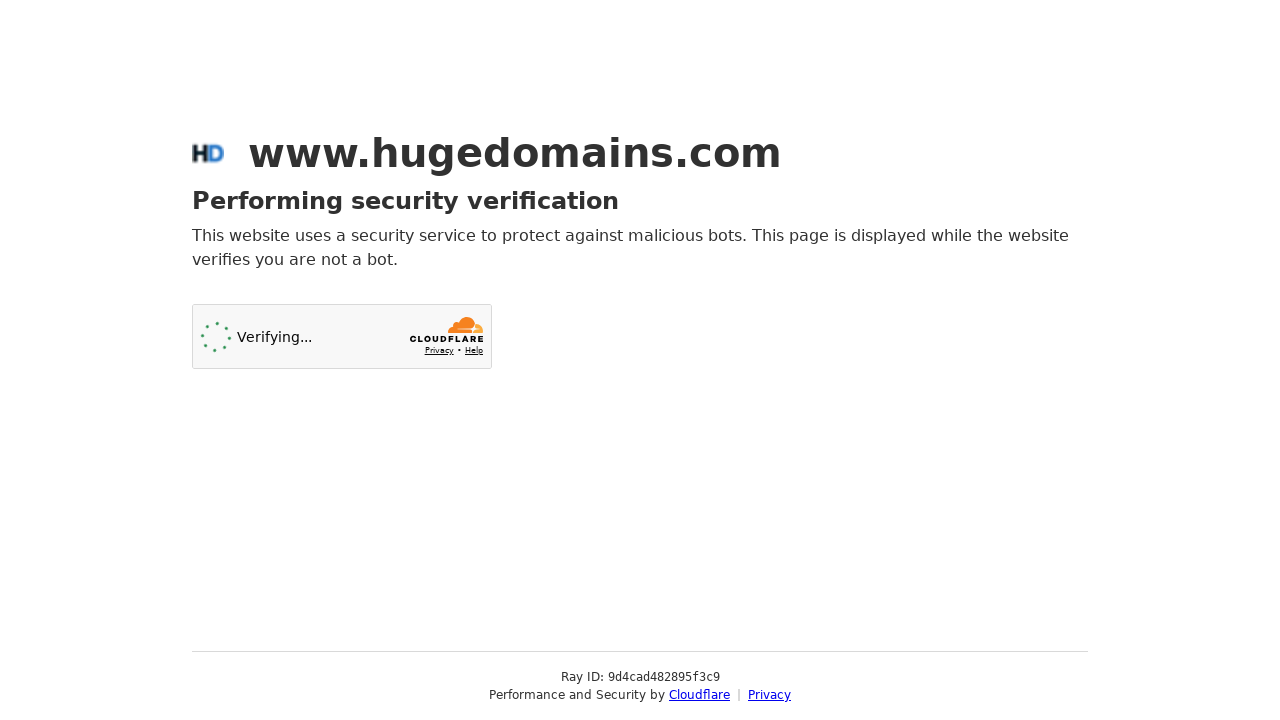

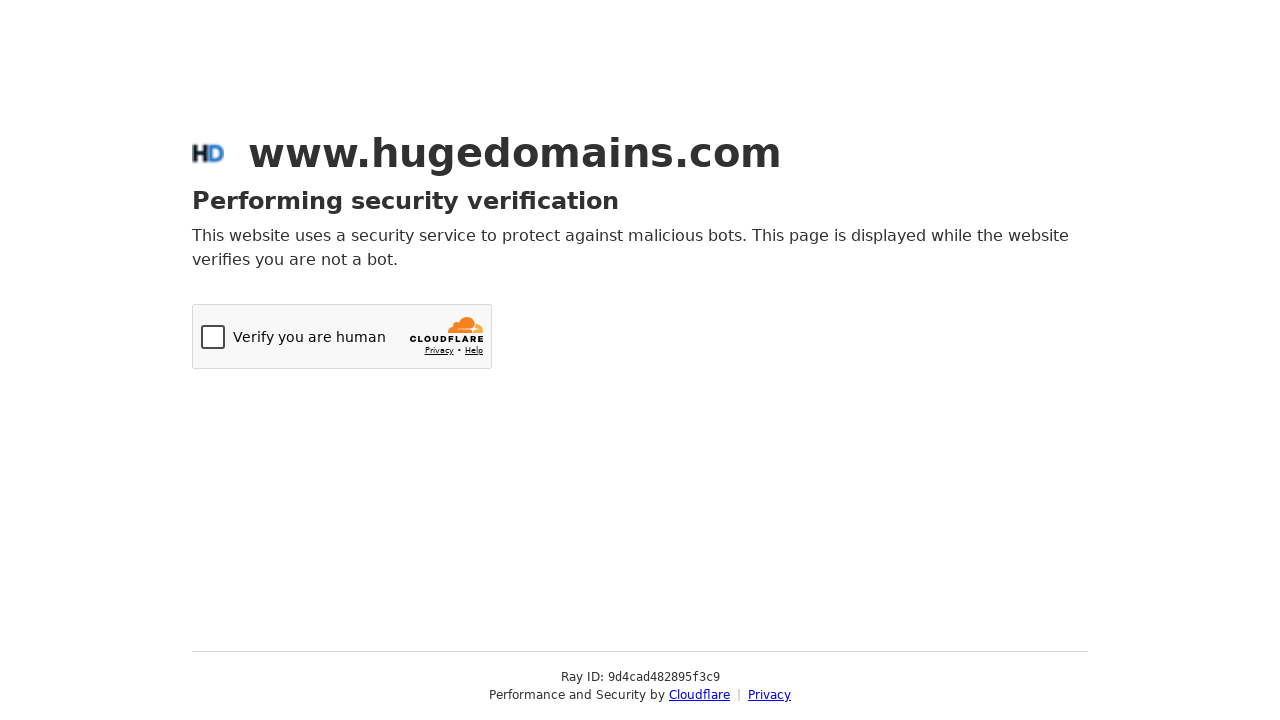